Tests the AJIO shopping website by searching for "bags", then applying filters for "Men" and "Fashion" categories, and verifying that product results are displayed.

Starting URL: https://www.ajio.com/

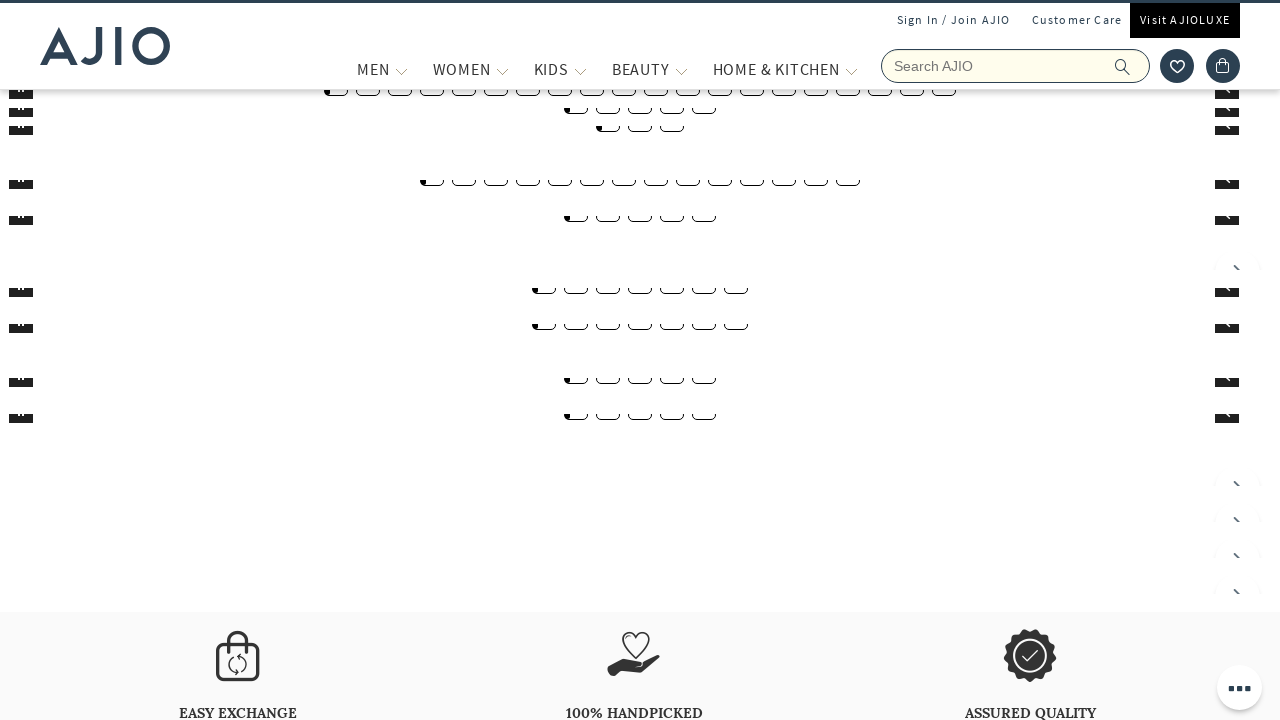

Filled search field with 'bags' on input[name='searchVal']
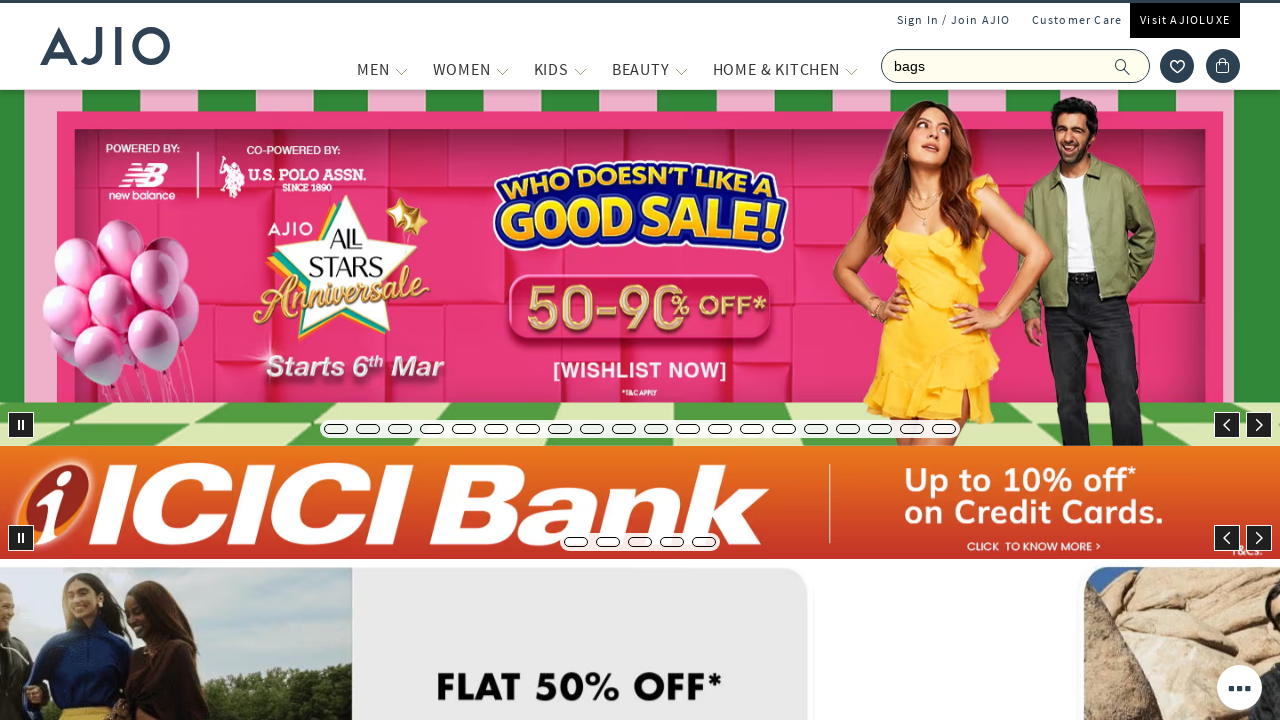

Pressed Enter to search for bags on input[name='searchVal']
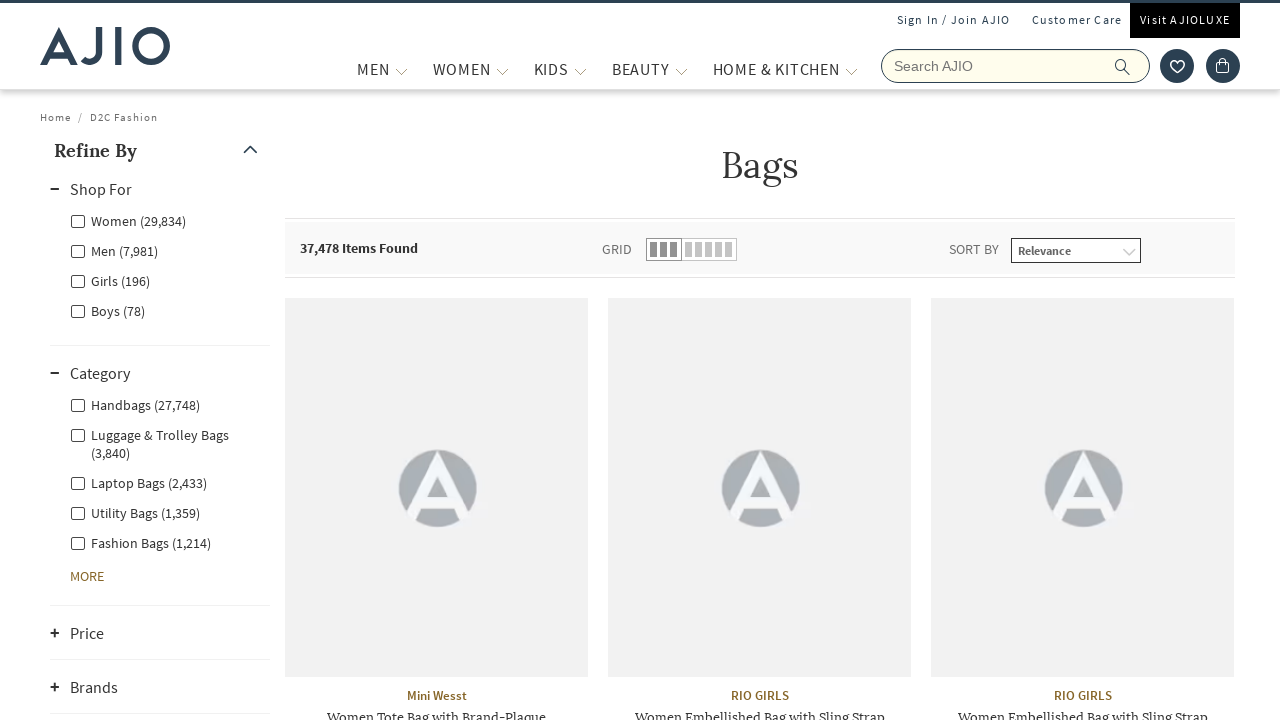

Search results loaded and Men filter appeared
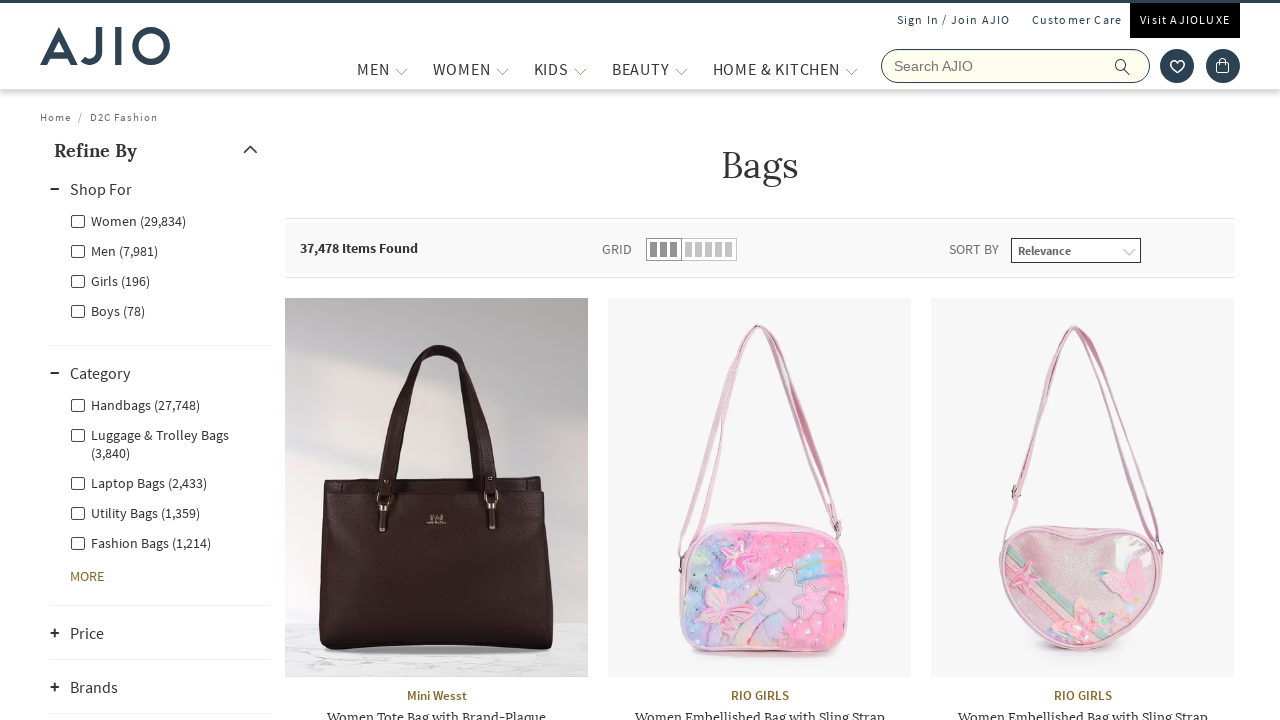

Clicked on Men filter at (114, 250) on xpath=//label[contains(text(),'Men')]
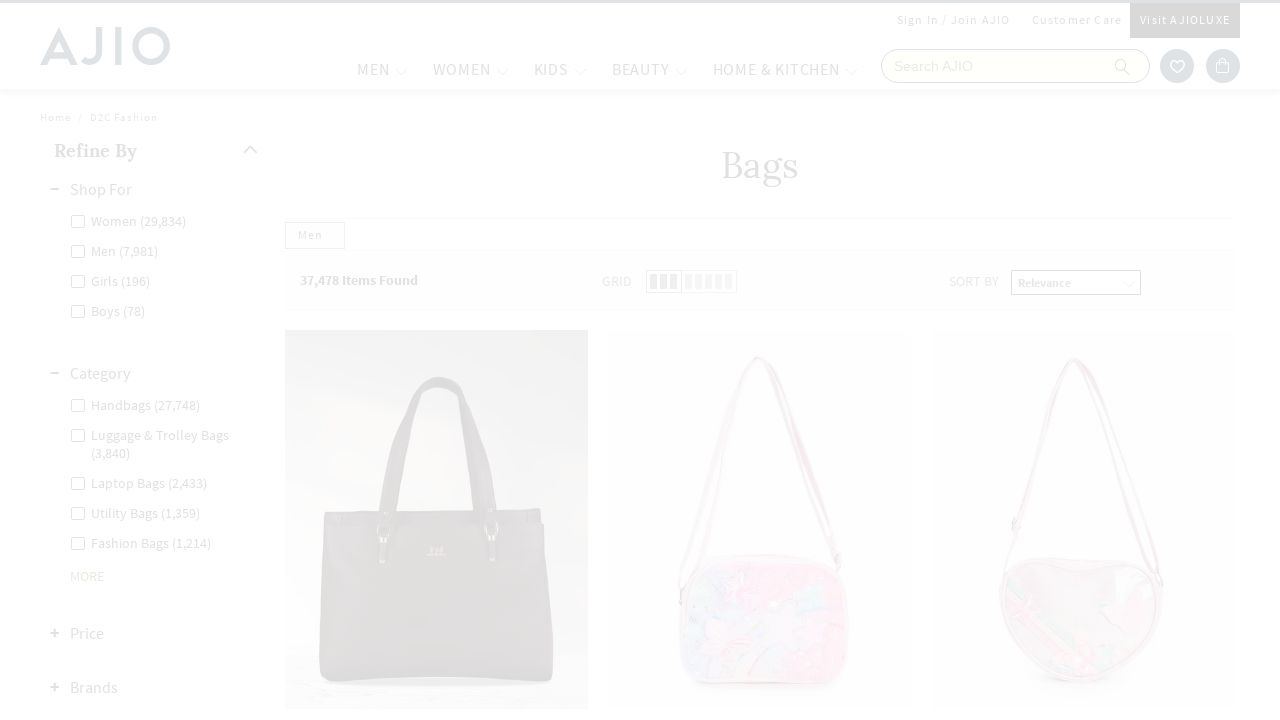

Waited 2 seconds for Men filter to apply
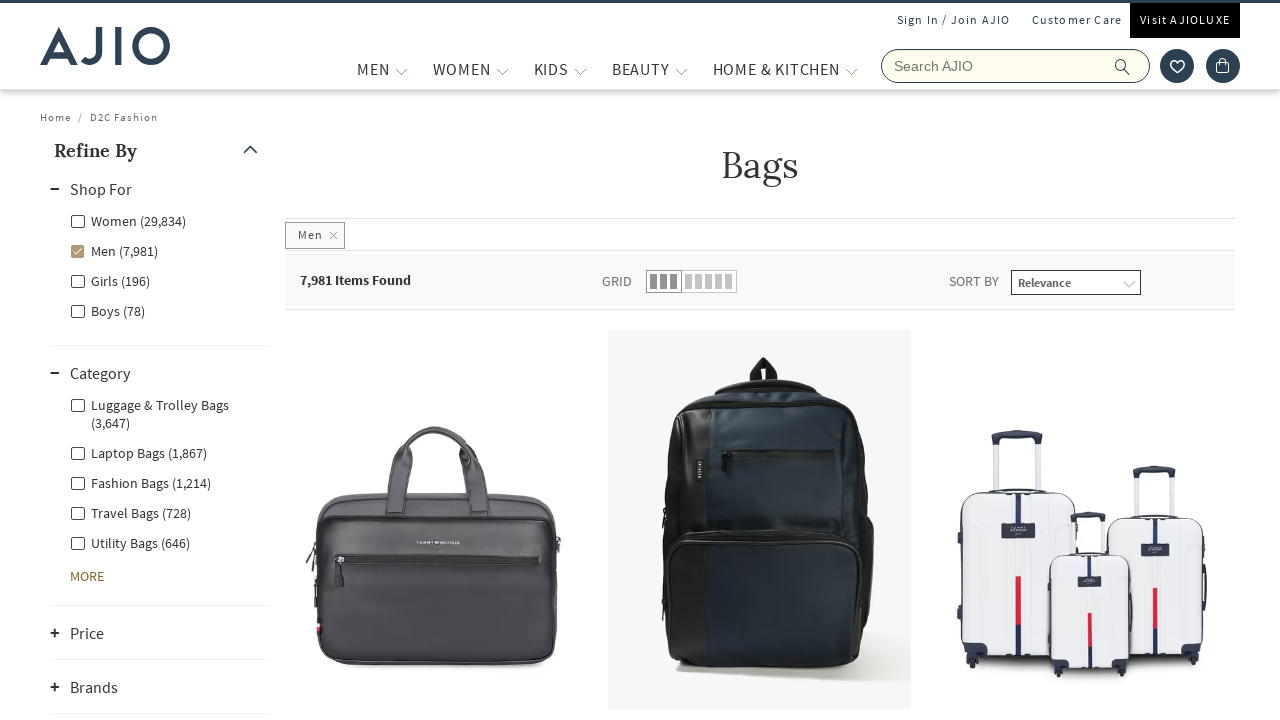

Clicked on Fashion filter at (140, 482) on xpath=//label[contains(text(),'Fashion')]
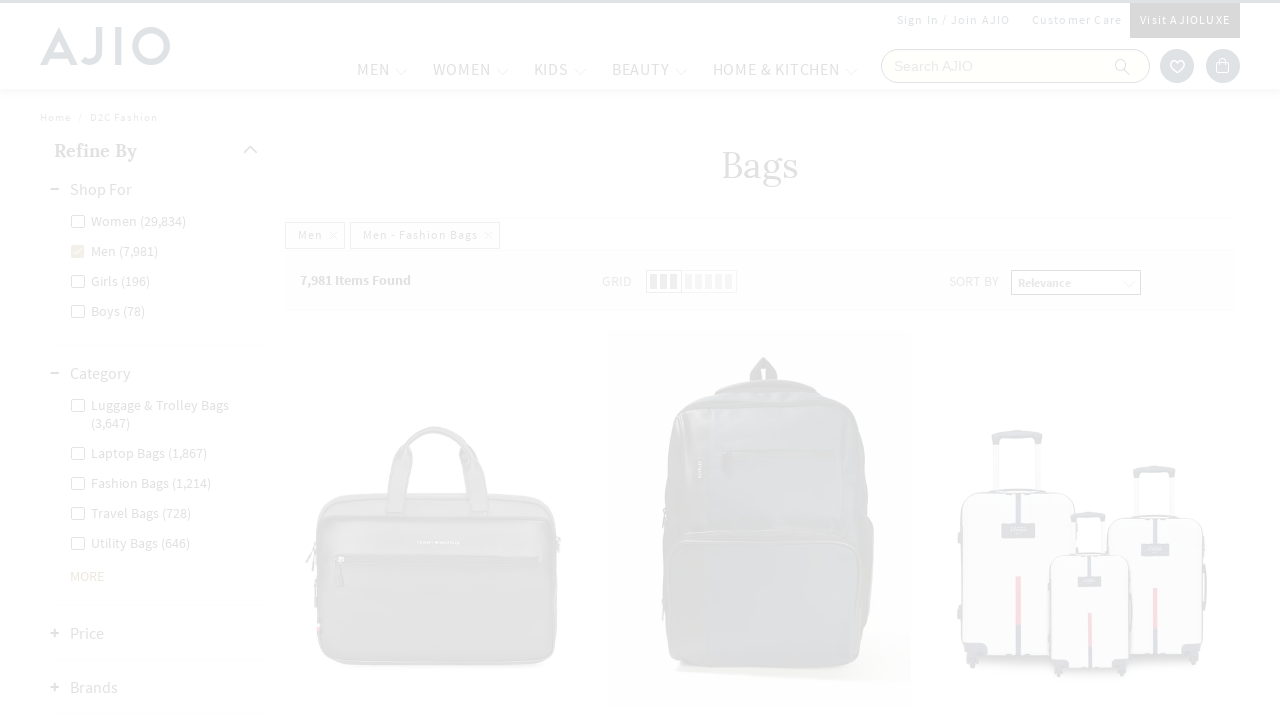

Waited 2 seconds for Fashion filter to apply
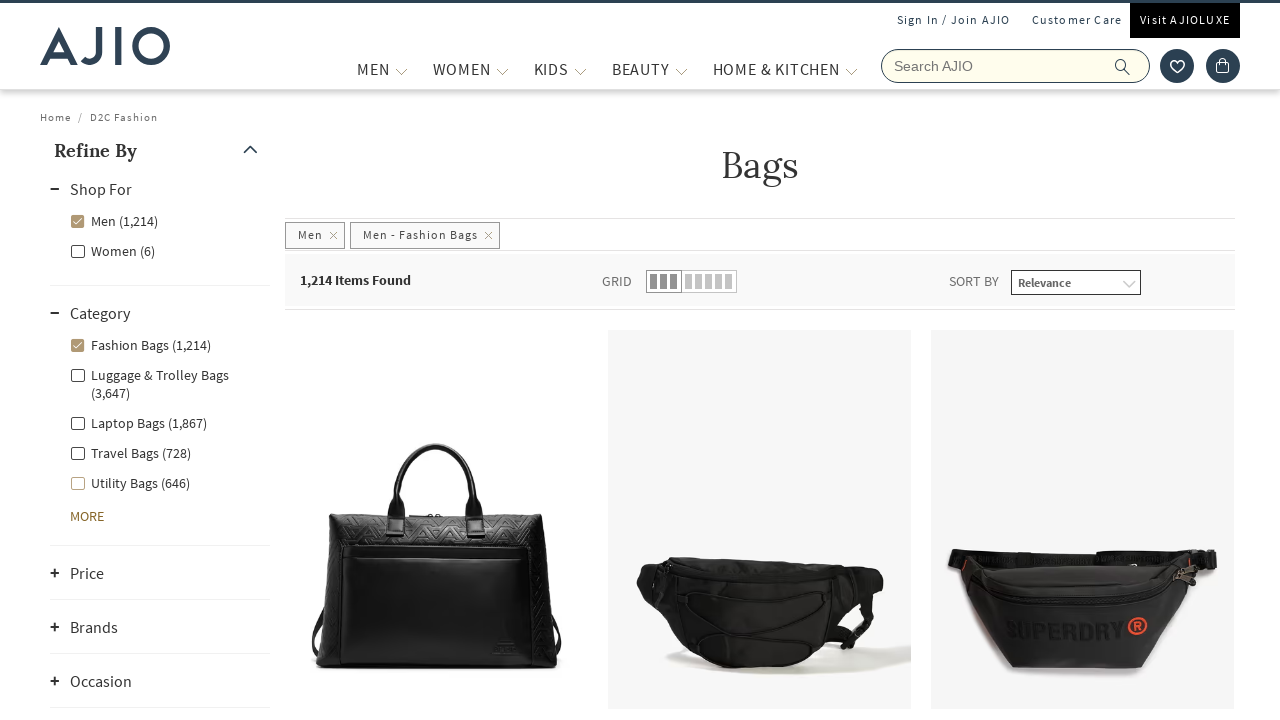

Product results count element is displayed
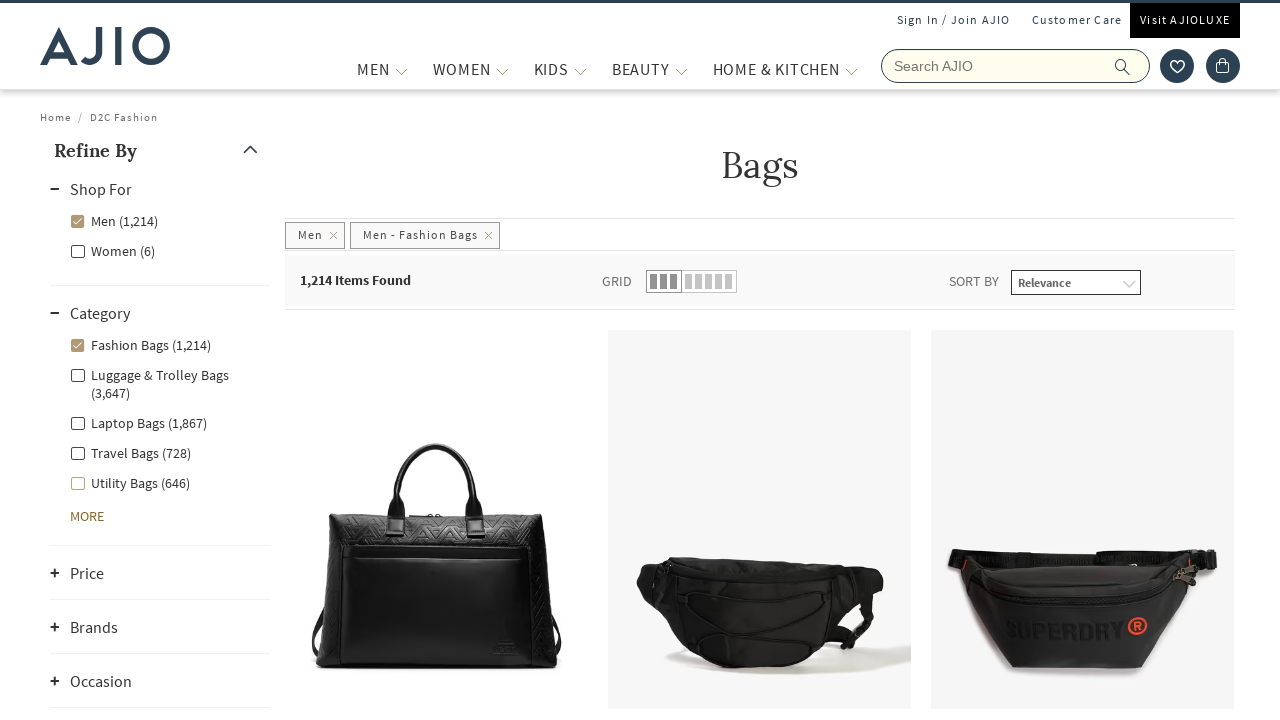

Brand names are displayed in product results
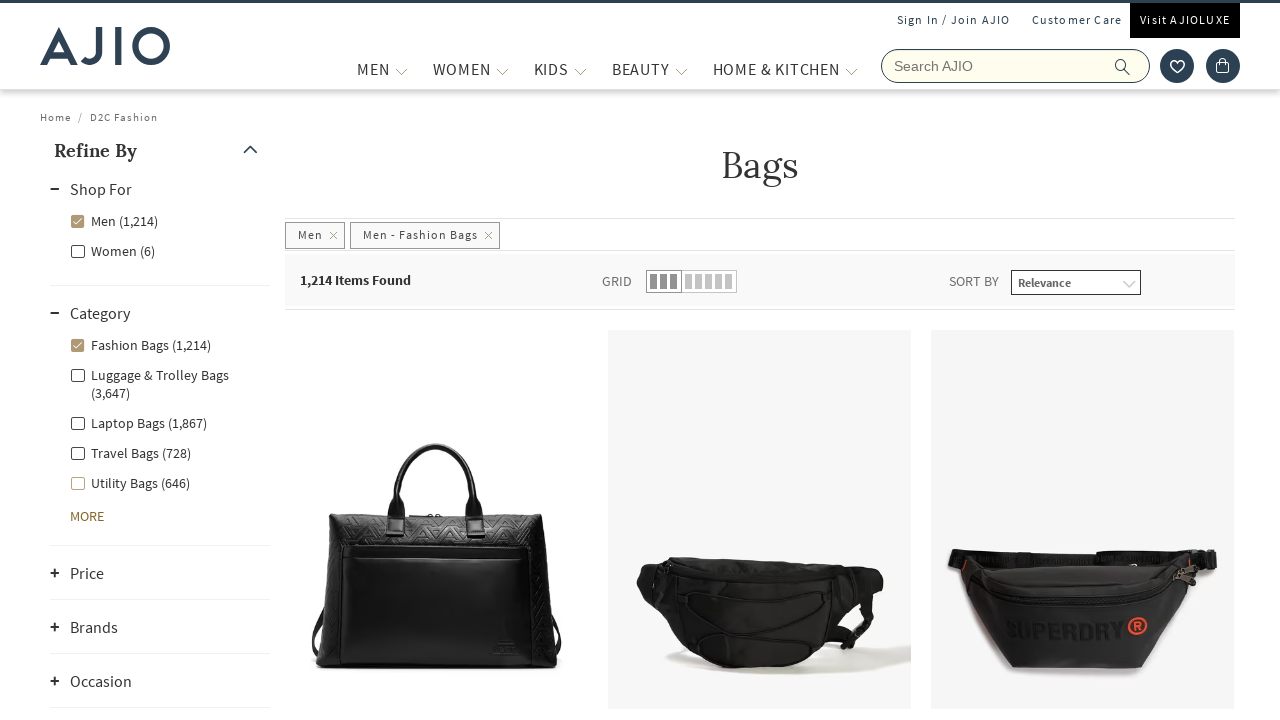

Product names are displayed in search results
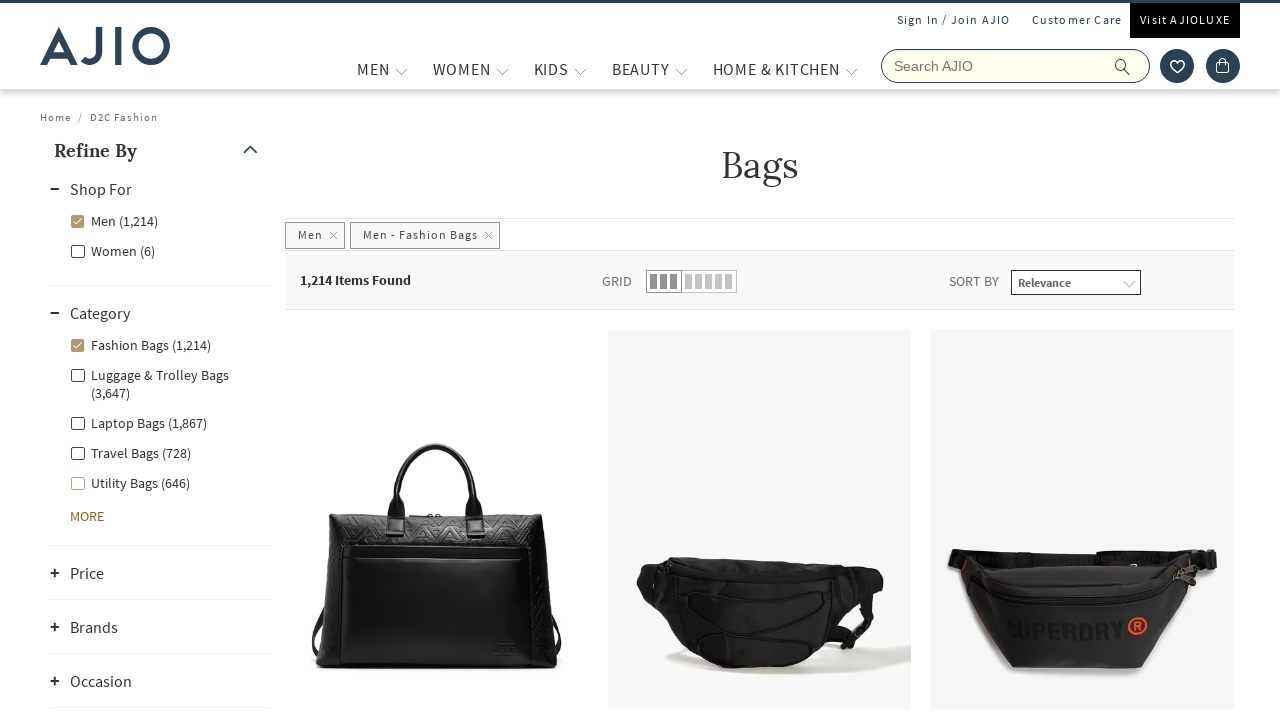

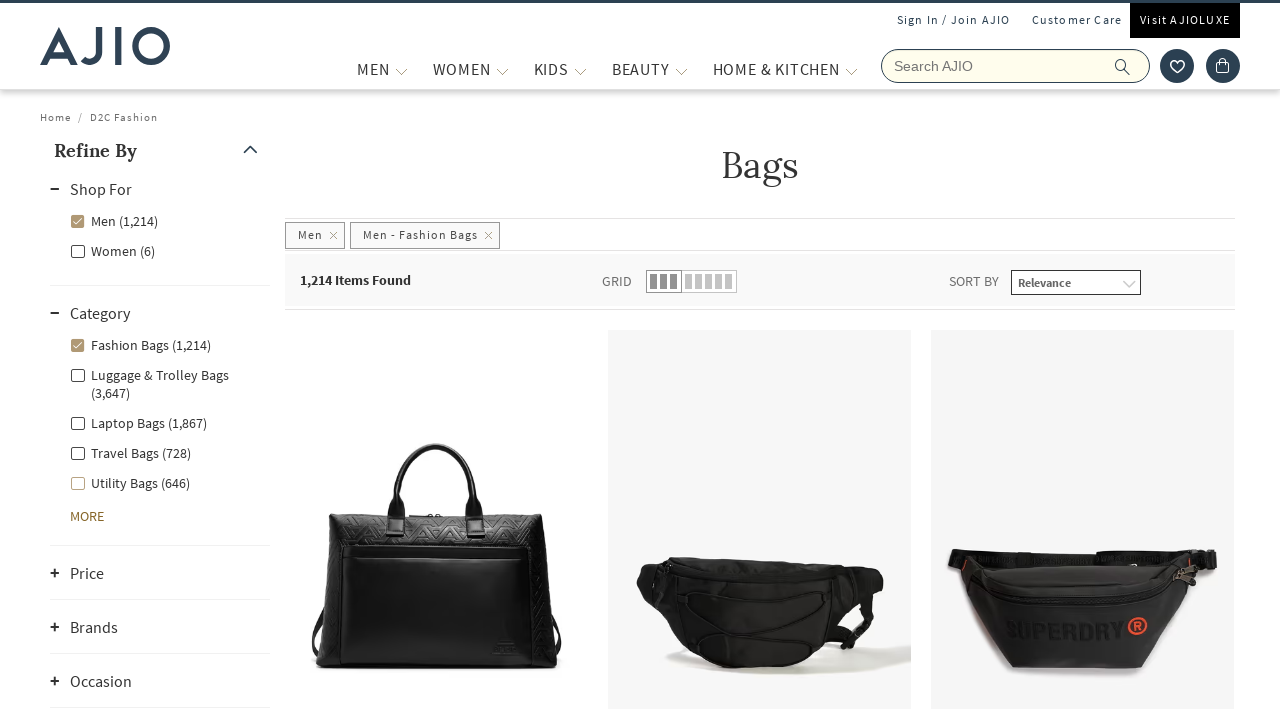